Tests drag and drop functionality by dragging an element and dropping it onto a target drop zone

Starting URL: https://demoqa.com/droppable

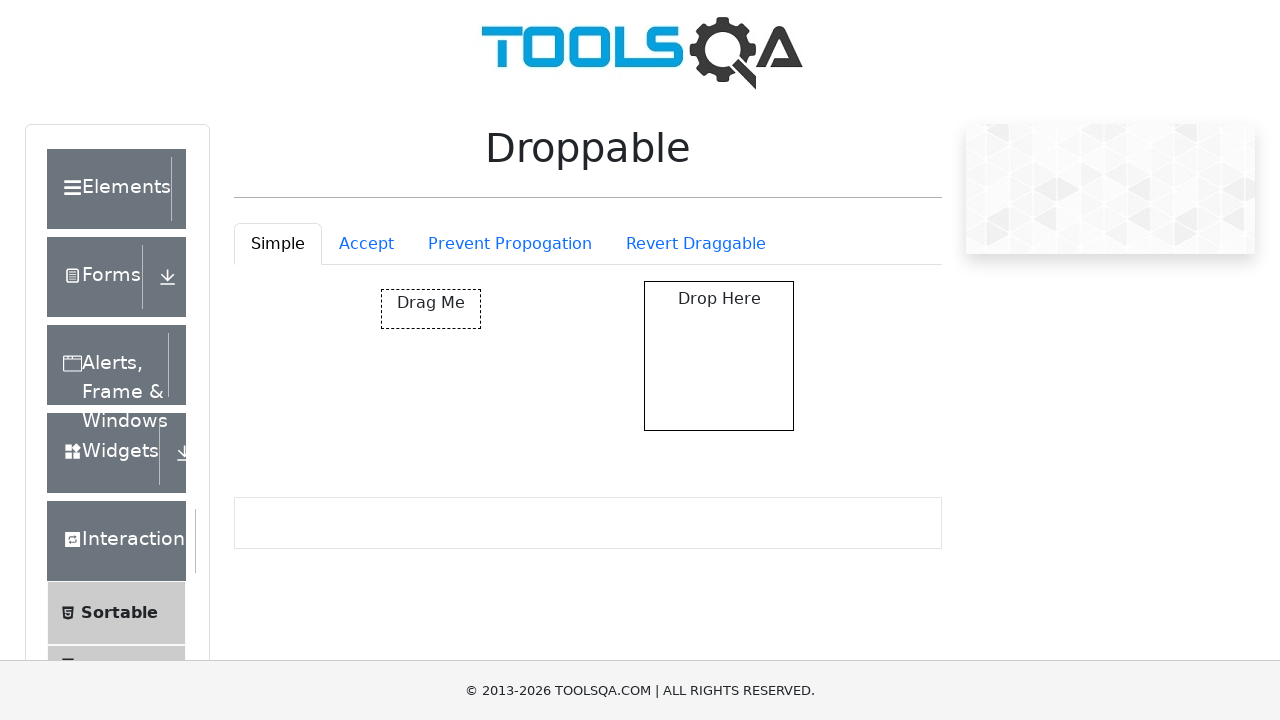

Waited for draggable element to be visible
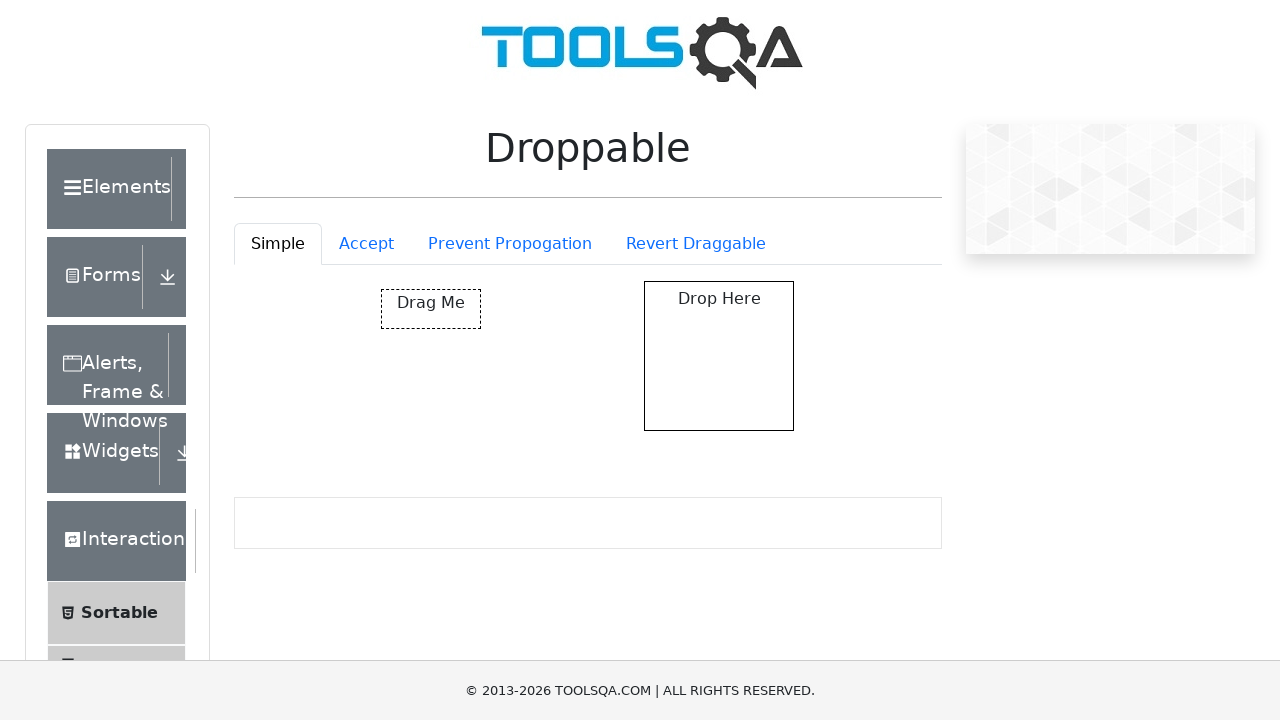

Waited for droppable target element to be visible
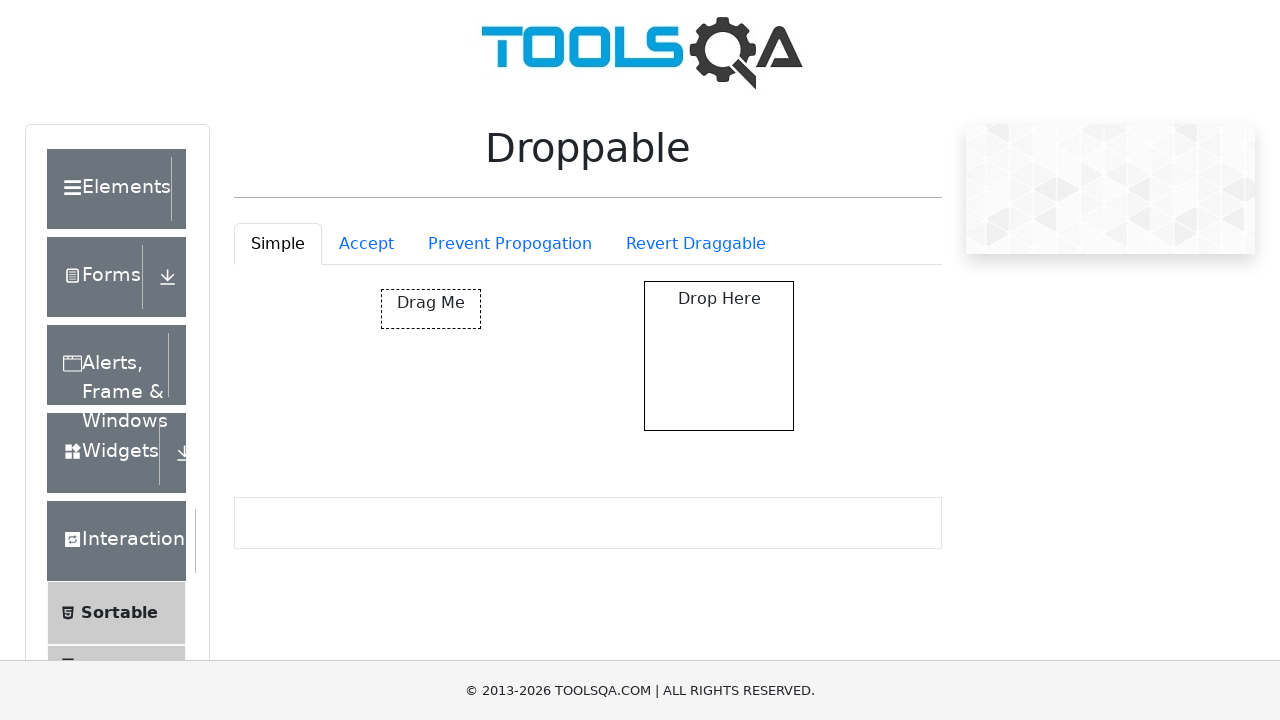

Dragged draggable element and dropped it onto droppable target zone at (719, 356)
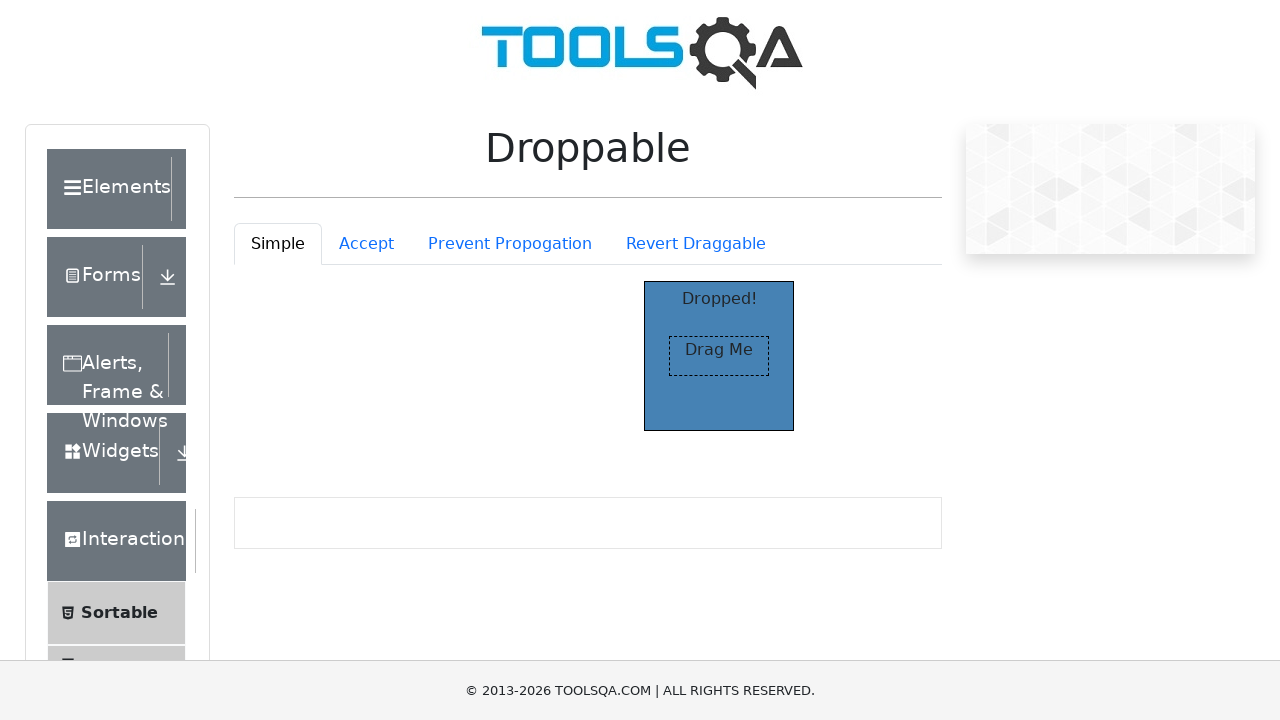

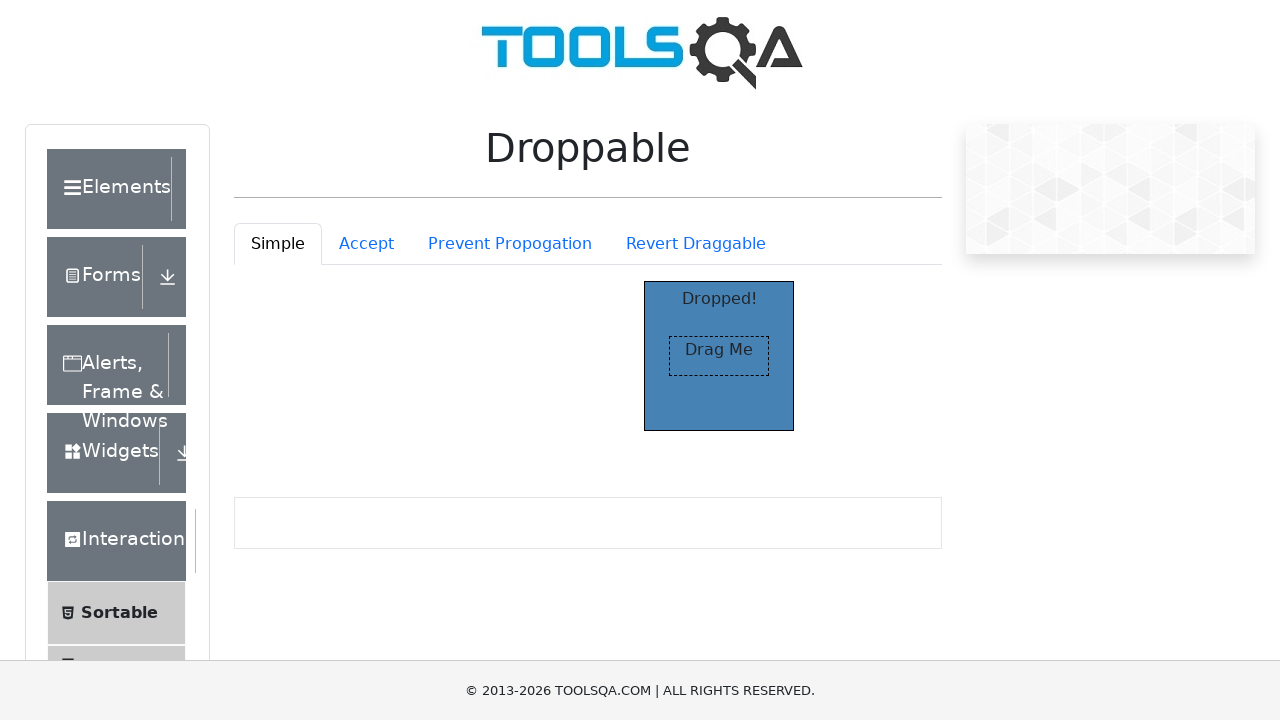